Tests hover functionality by navigating to a page and moving the mouse to hover over an h1 heading element

Starting URL: https://testeroprogramowania.github.io/selenium/basics.html

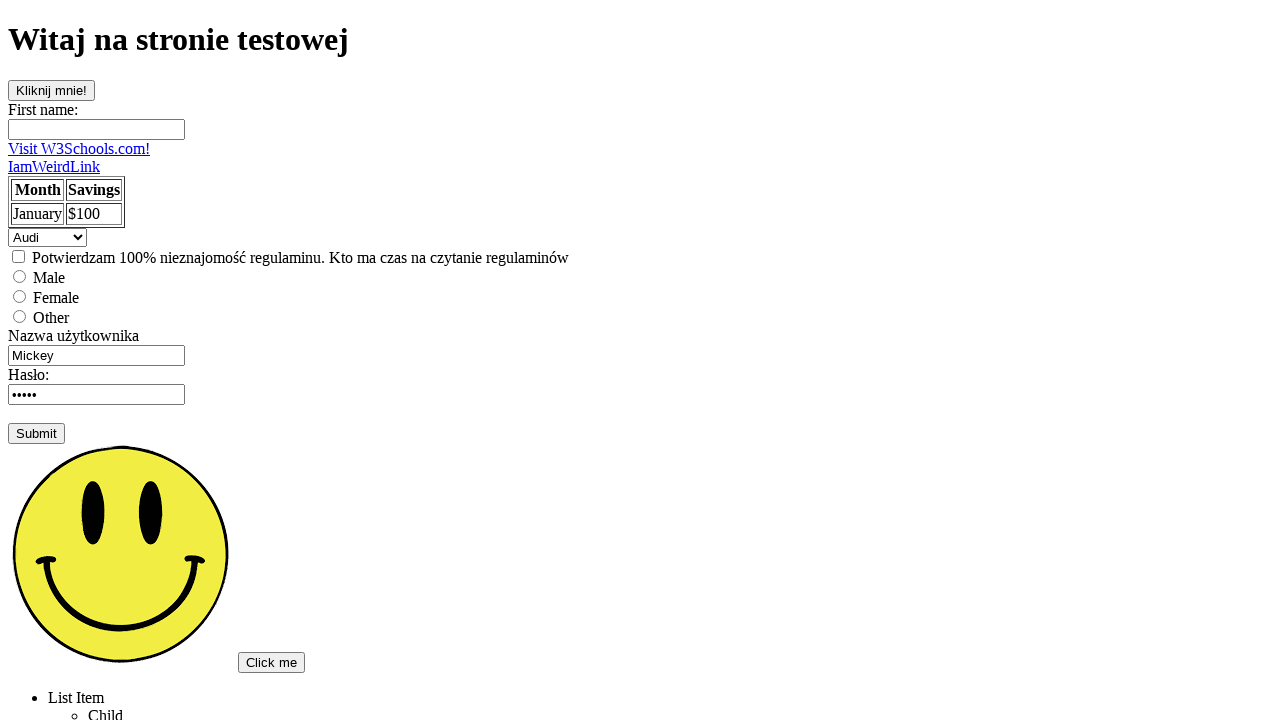

Navigated to hover test page
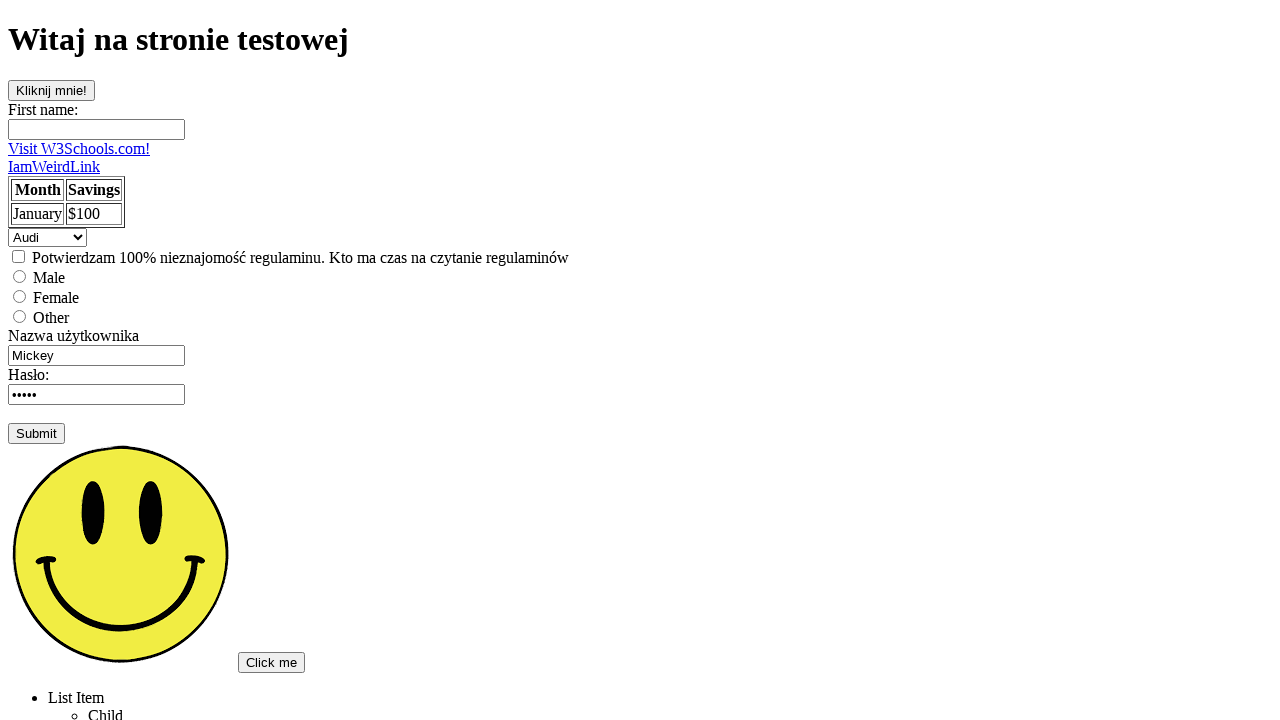

Hovered over h1 heading element at (640, 40) on h1
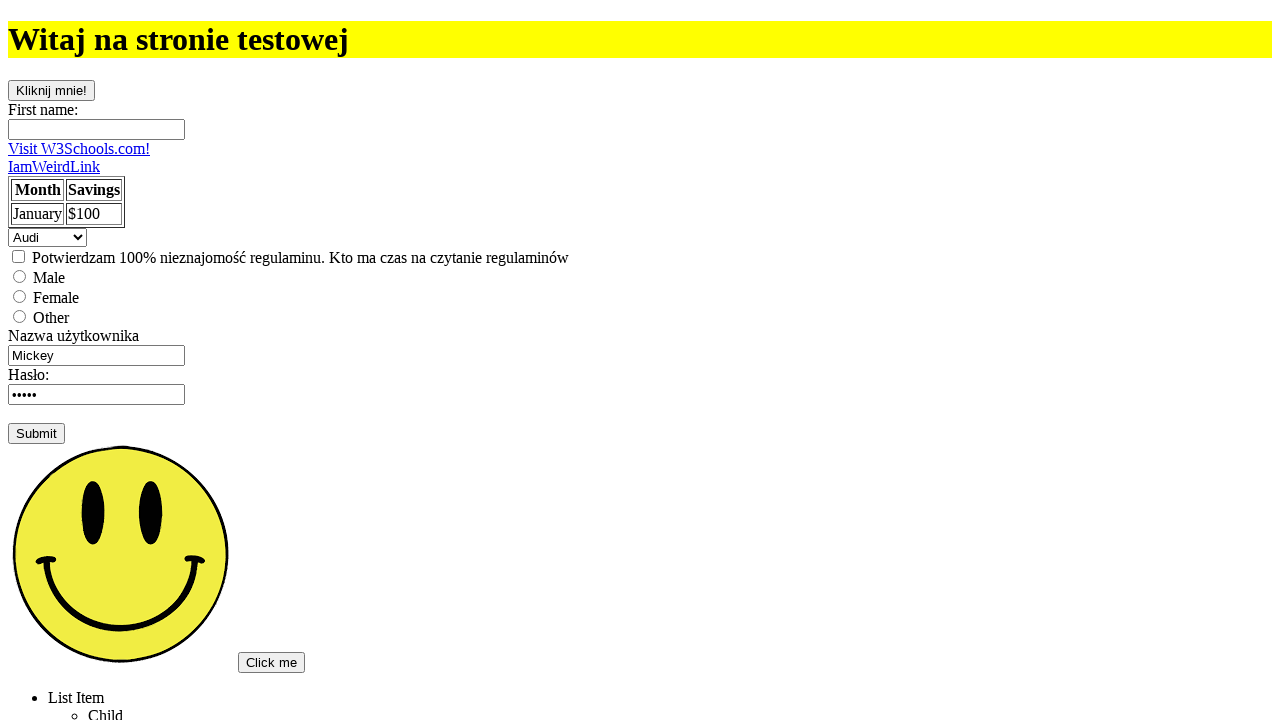

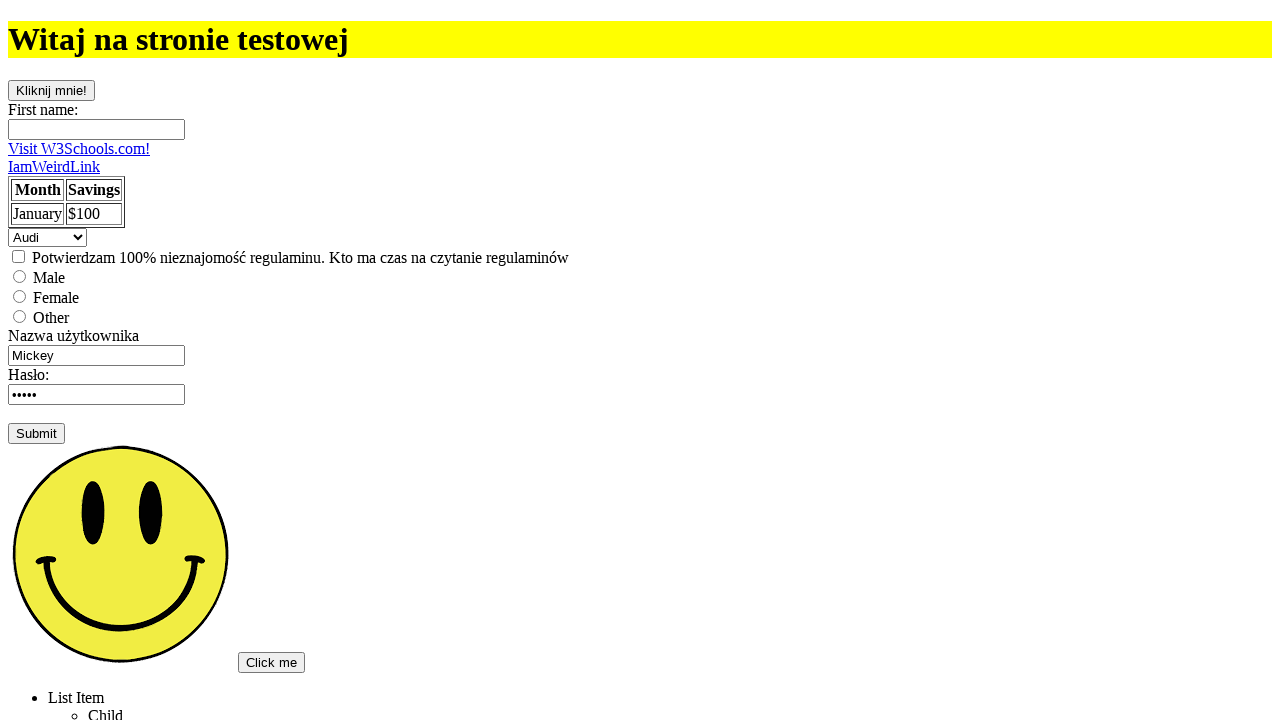